Tests a math puzzle form by reading a value from the page, calculating a mathematical formula (log of absolute value of 12*sin(x)), entering the answer, selecting checkbox and radio button options, and submitting the form.

Starting URL: http://suninjuly.github.io/math.html

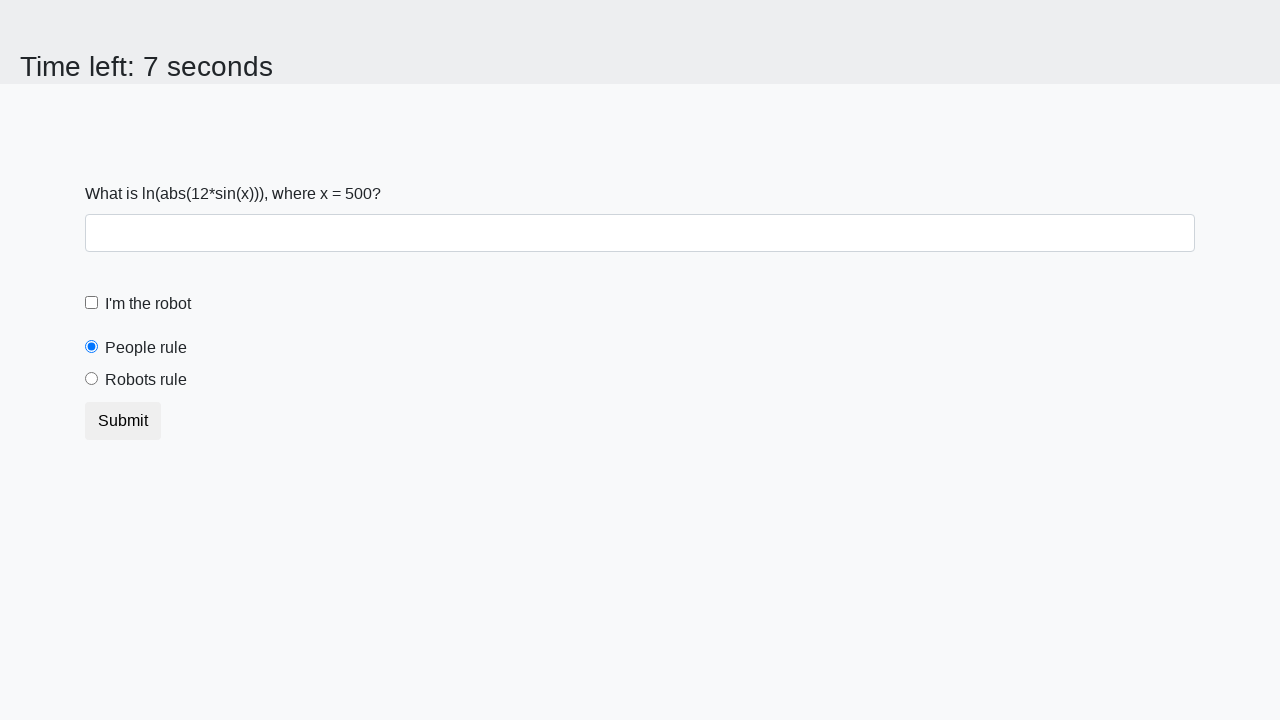

Located and read x value from page element
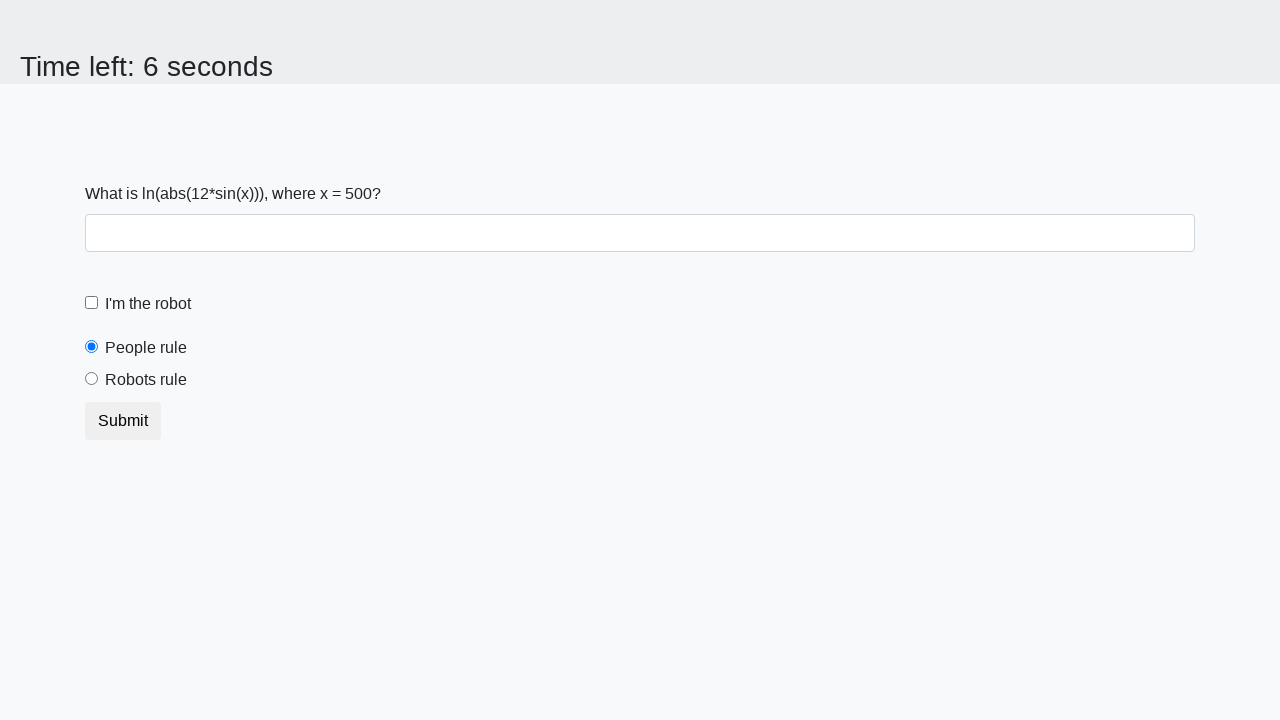

Calculated mathematical formula: log(abs(12*sin(500))) = 1.7251319523453907
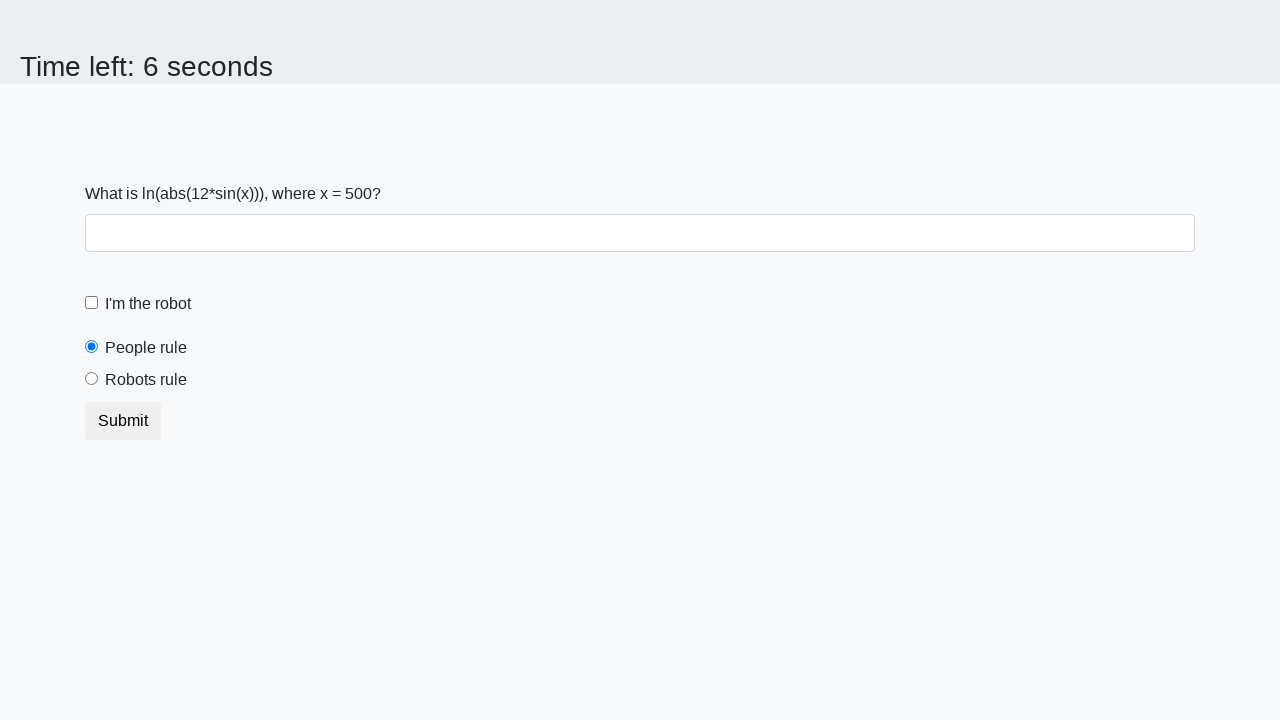

Filled answer field with calculated value: 1.7251319523453907 on #answer
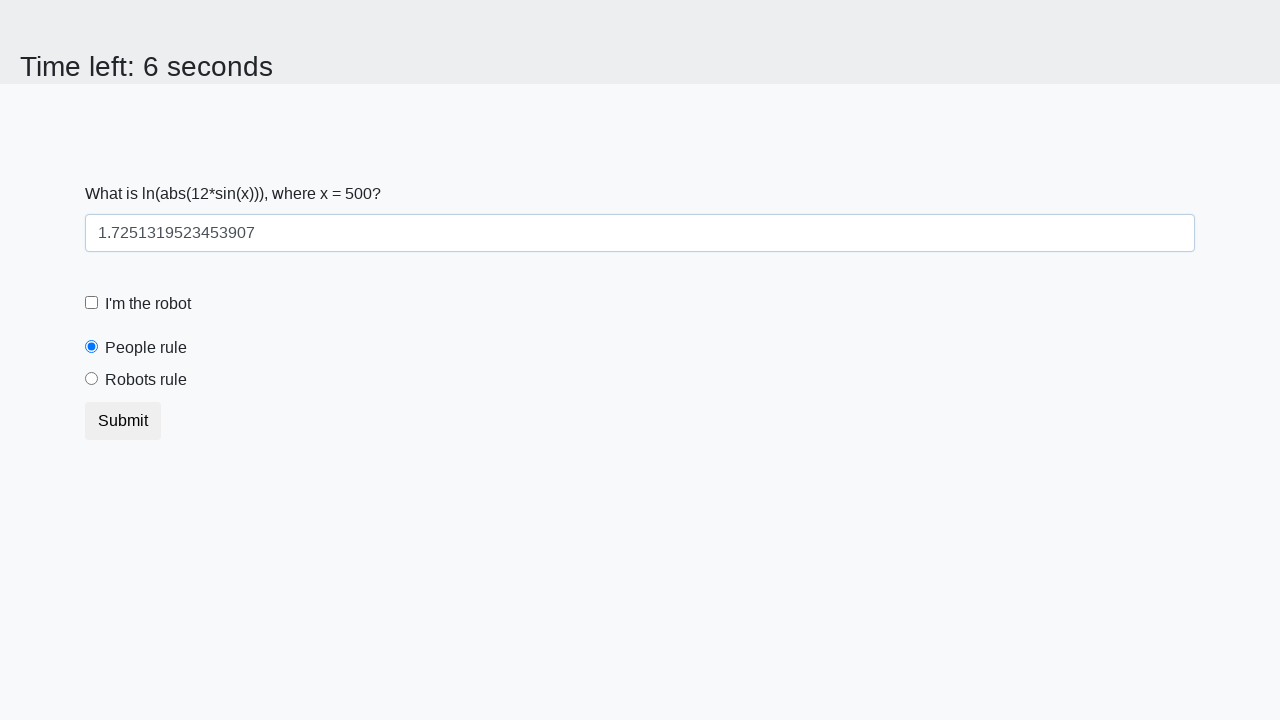

Clicked robot checkbox at (148, 304) on [for='robotCheckbox']
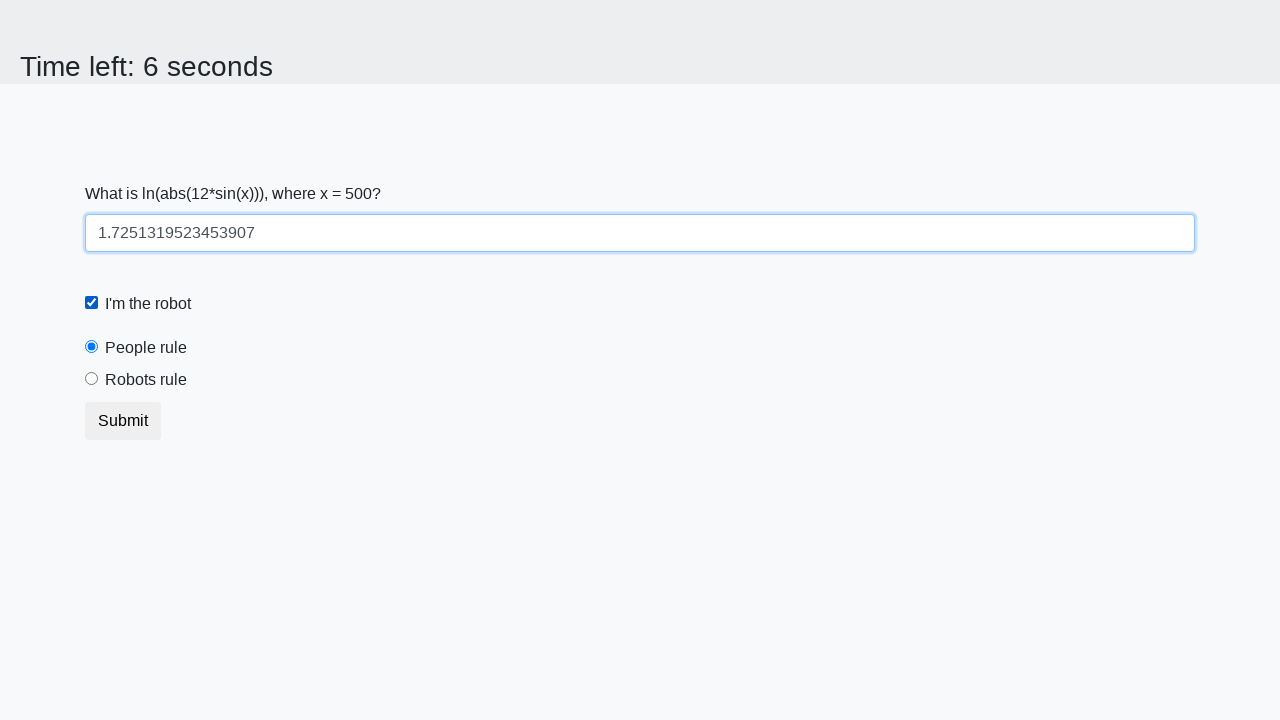

Clicked 'robots rule' radio button at (146, 380) on [for='robotsRule']
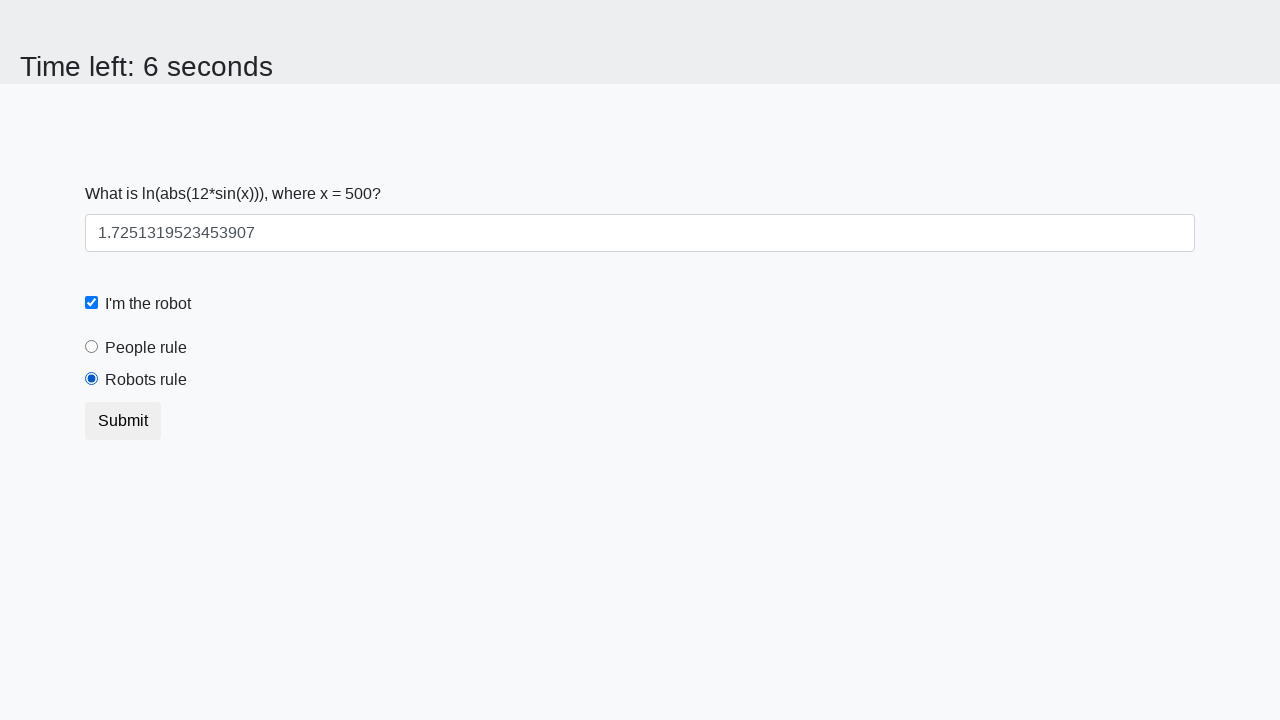

Clicked submit button to submit form at (123, 421) on button.btn
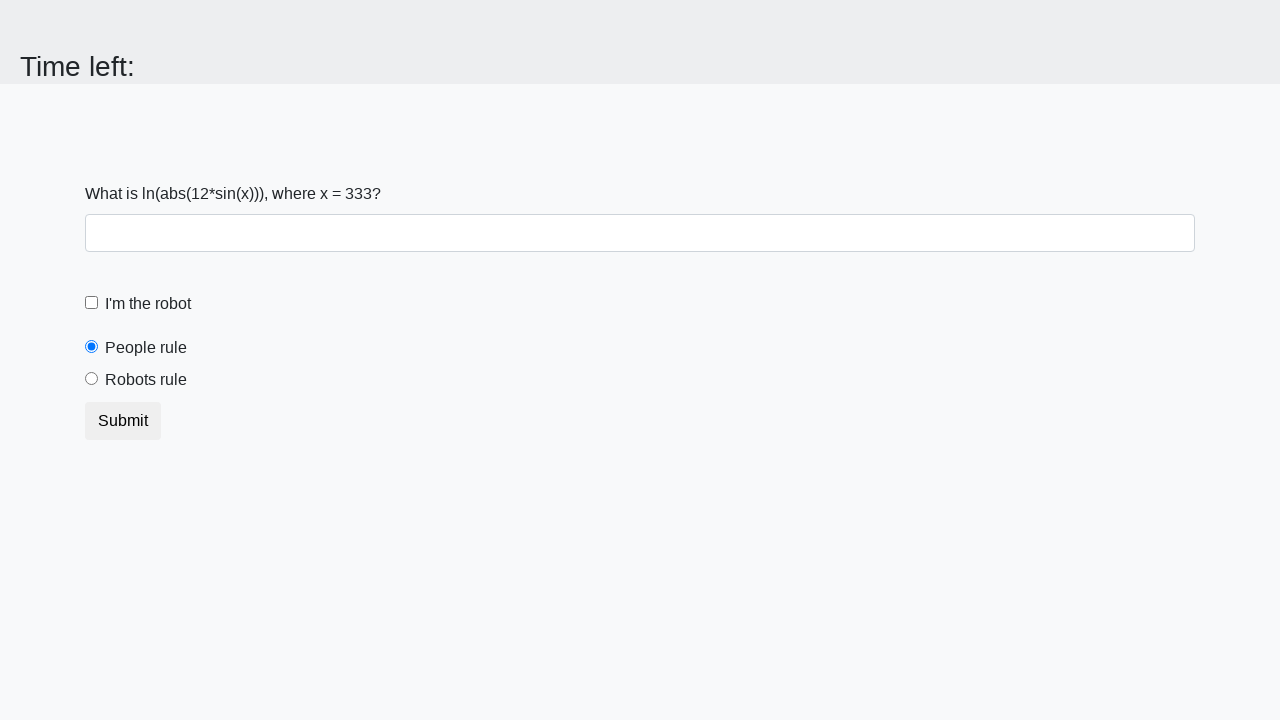

Waited 1000ms for page to process form submission
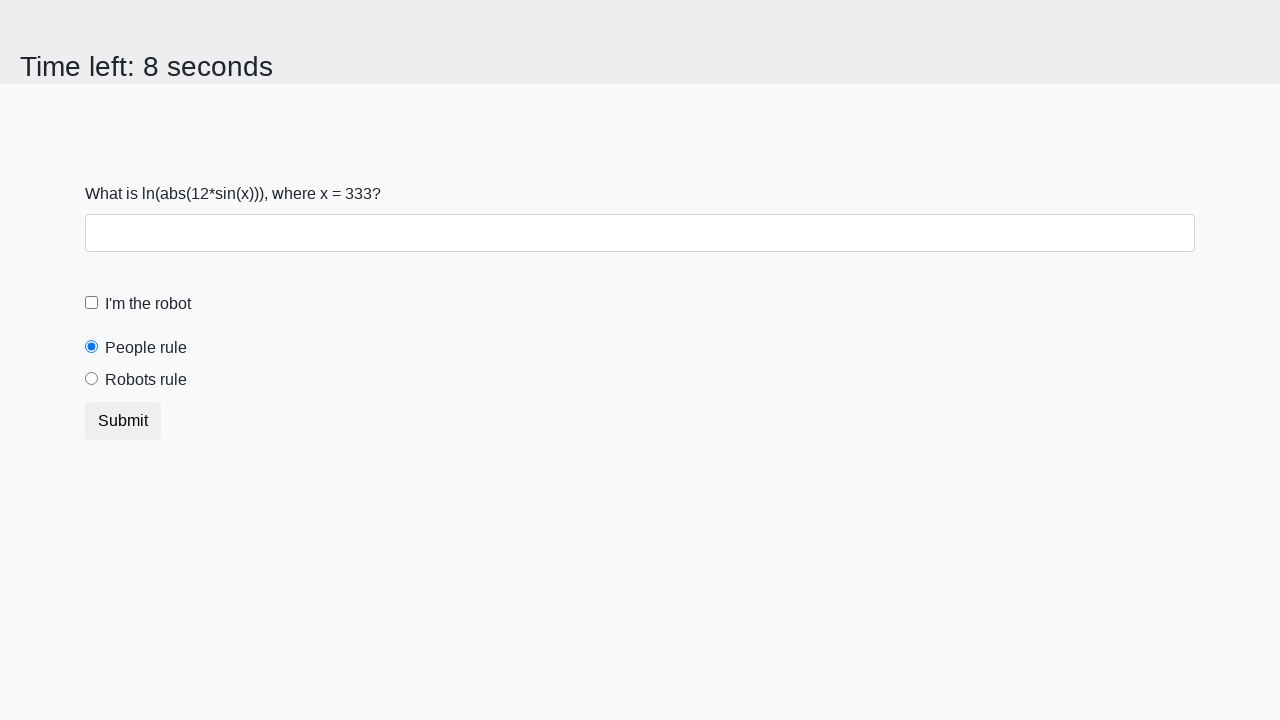

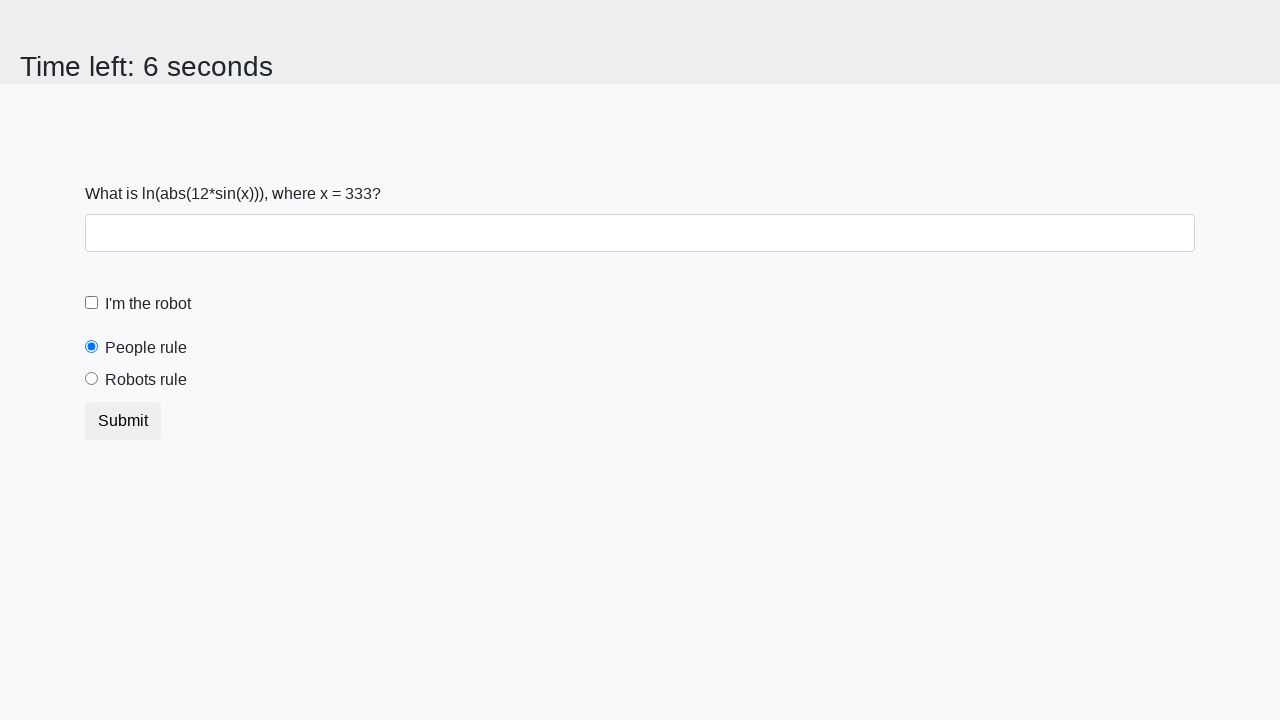